Solves a math puzzle by reading a value from the page, calculating log(abs(12*sin(x))), checking a robot checkbox, selecting a radio button, entering the calculated answer, and submitting the form.

Starting URL: https://suninjuly.github.io/math.html

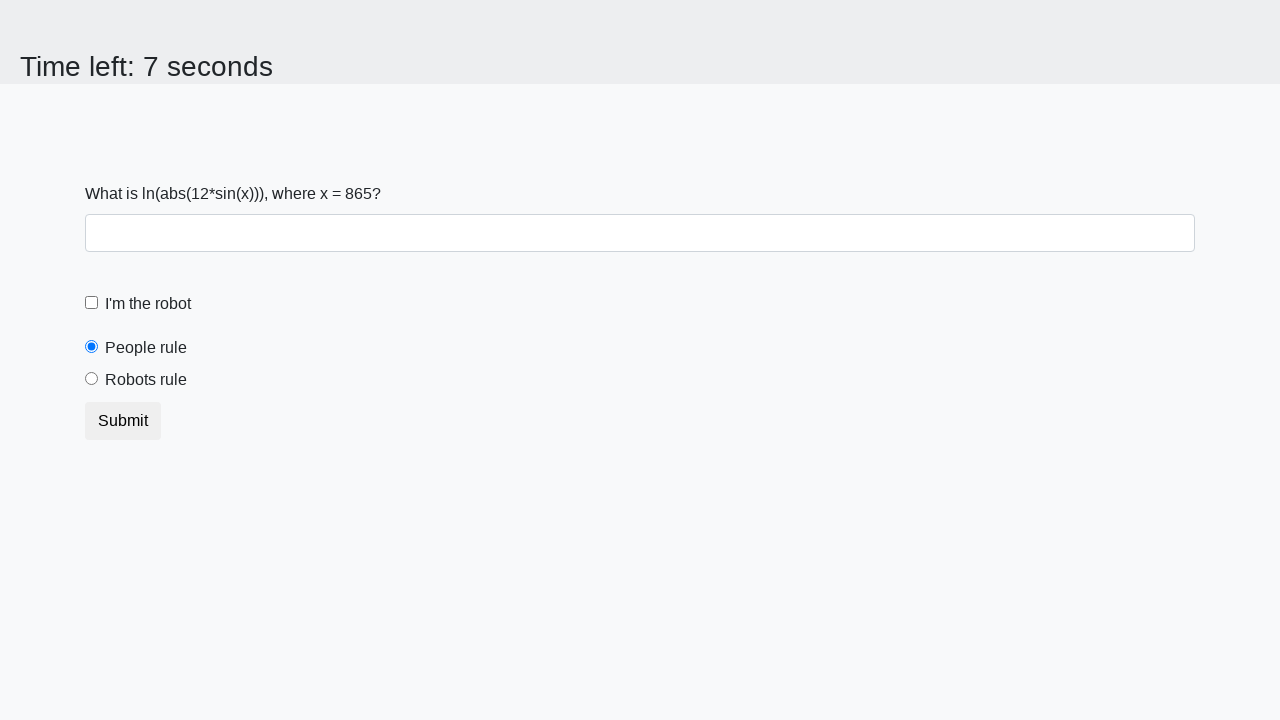

Retrieved x value from page element
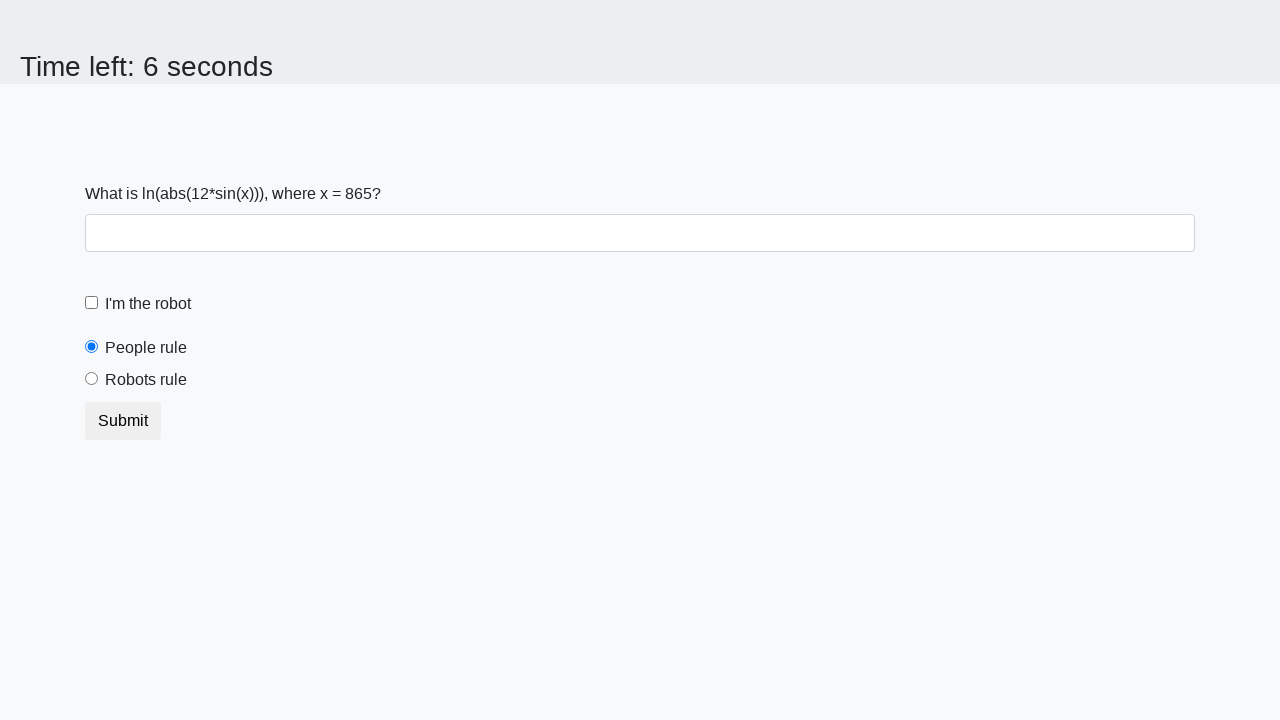

Calculated answer: log(abs(12*sin(865))) = 2.3494778599750834
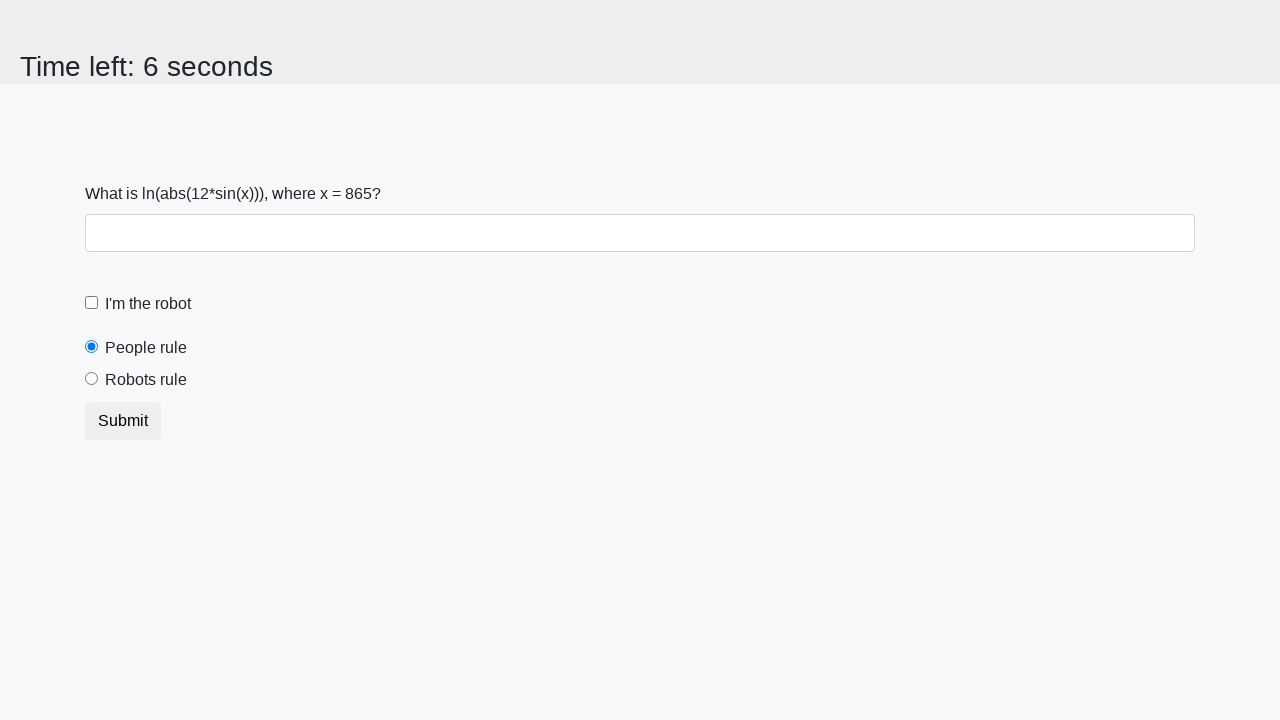

Checked the robot checkbox at (92, 303) on #robotCheckbox
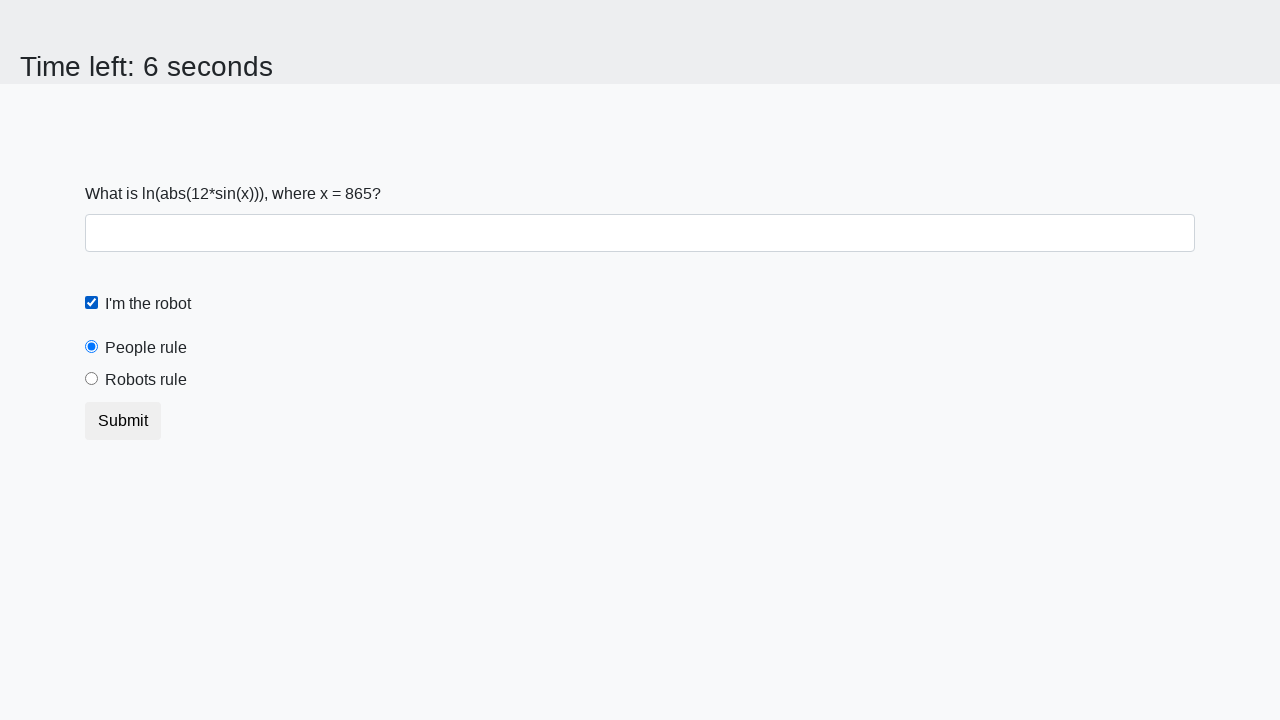

Selected the 'robots rule' radio button at (92, 379) on #robotsRule
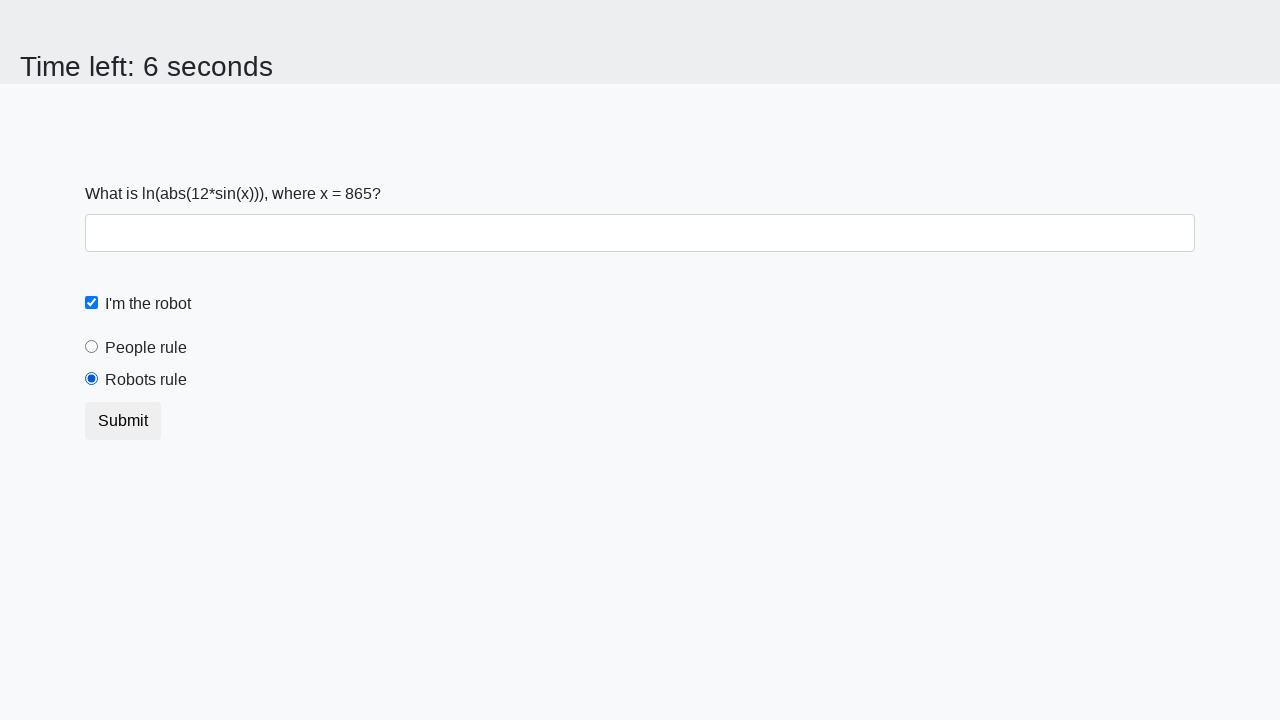

Entered calculated answer '2.3494778599750834' into answer field on #answer
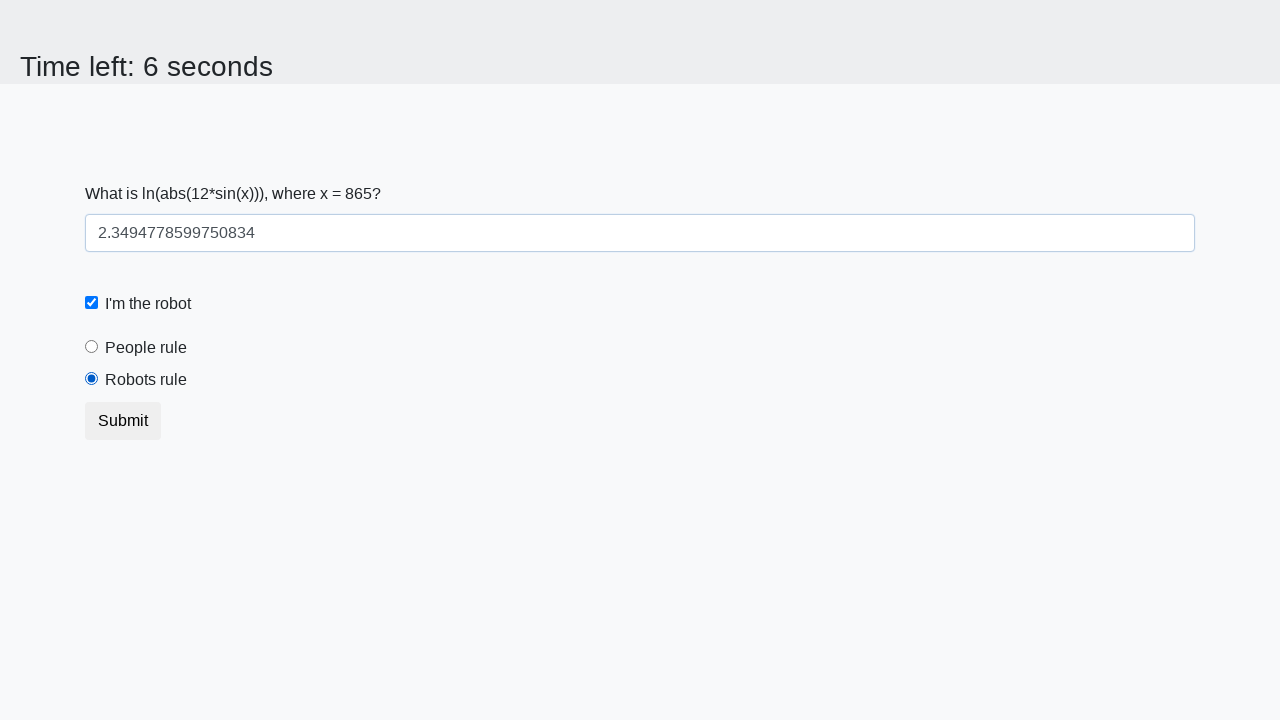

Clicked the submit button to complete the math puzzle at (123, 421) on button.btn
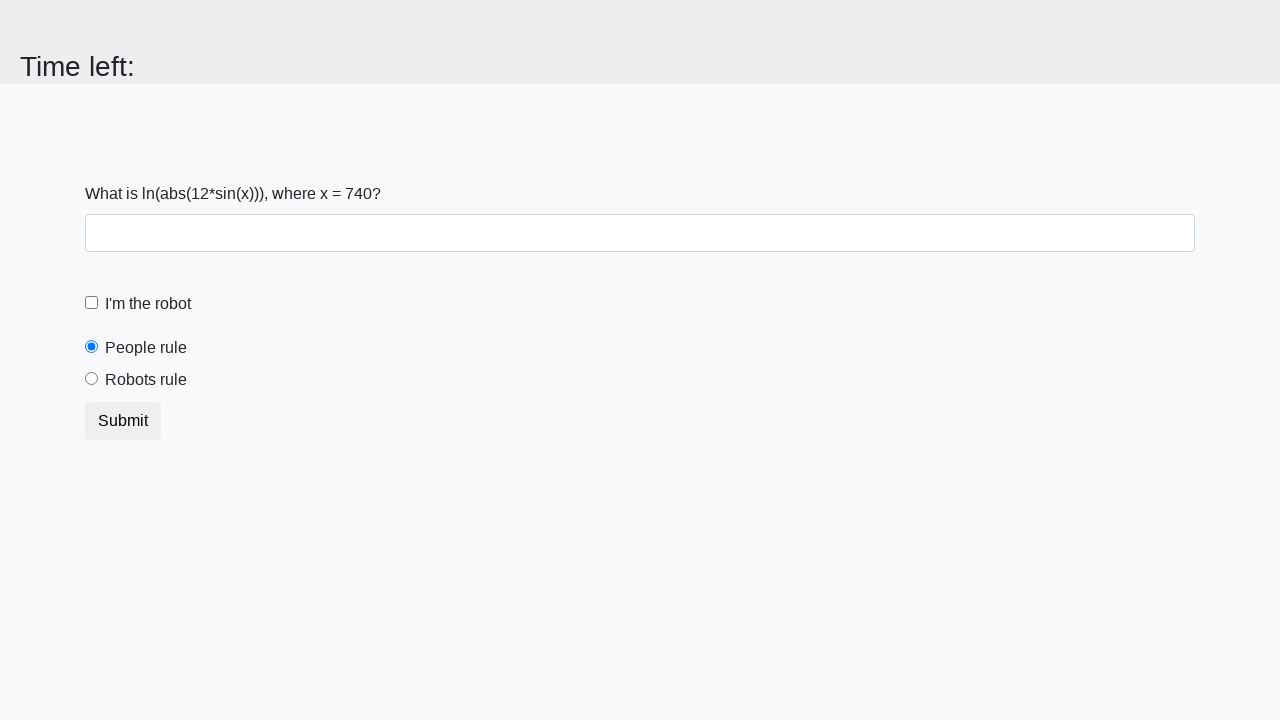

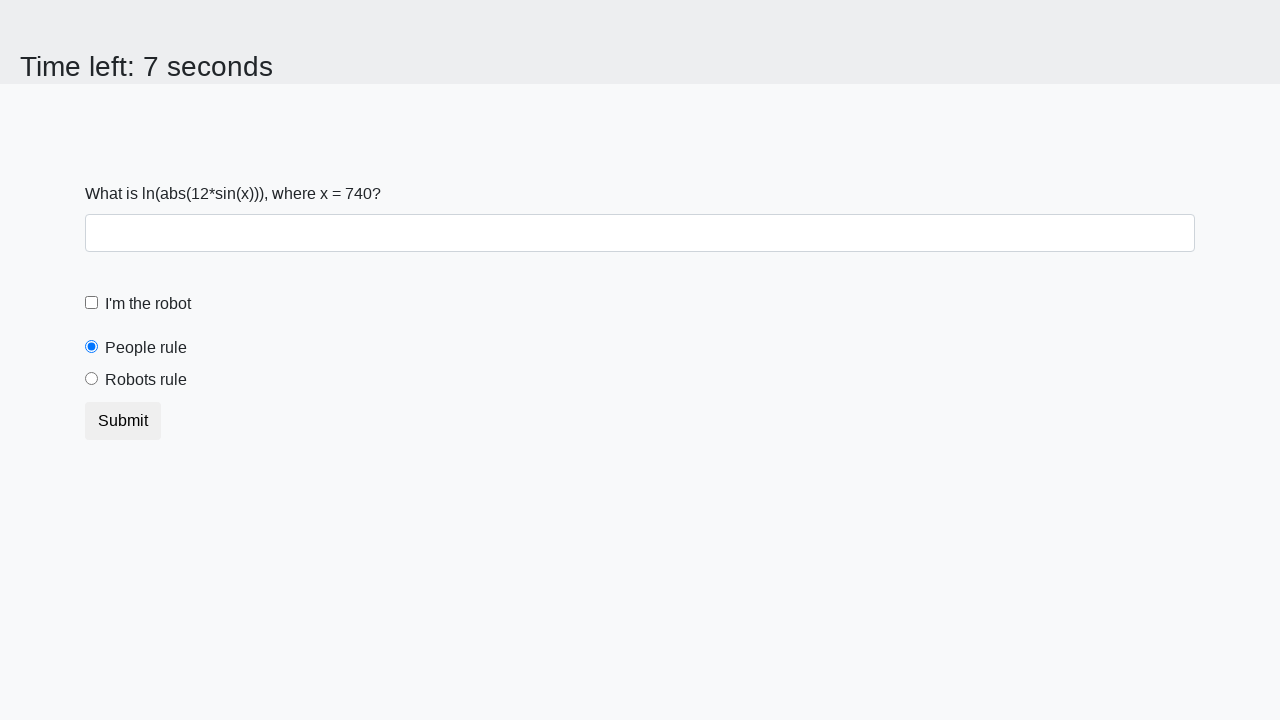